Navigates to imooc.com (a Chinese online learning platform) and clicks on a link containing "课程" (courses) text using partial link text matching.

Starting URL: https://www.imooc.com

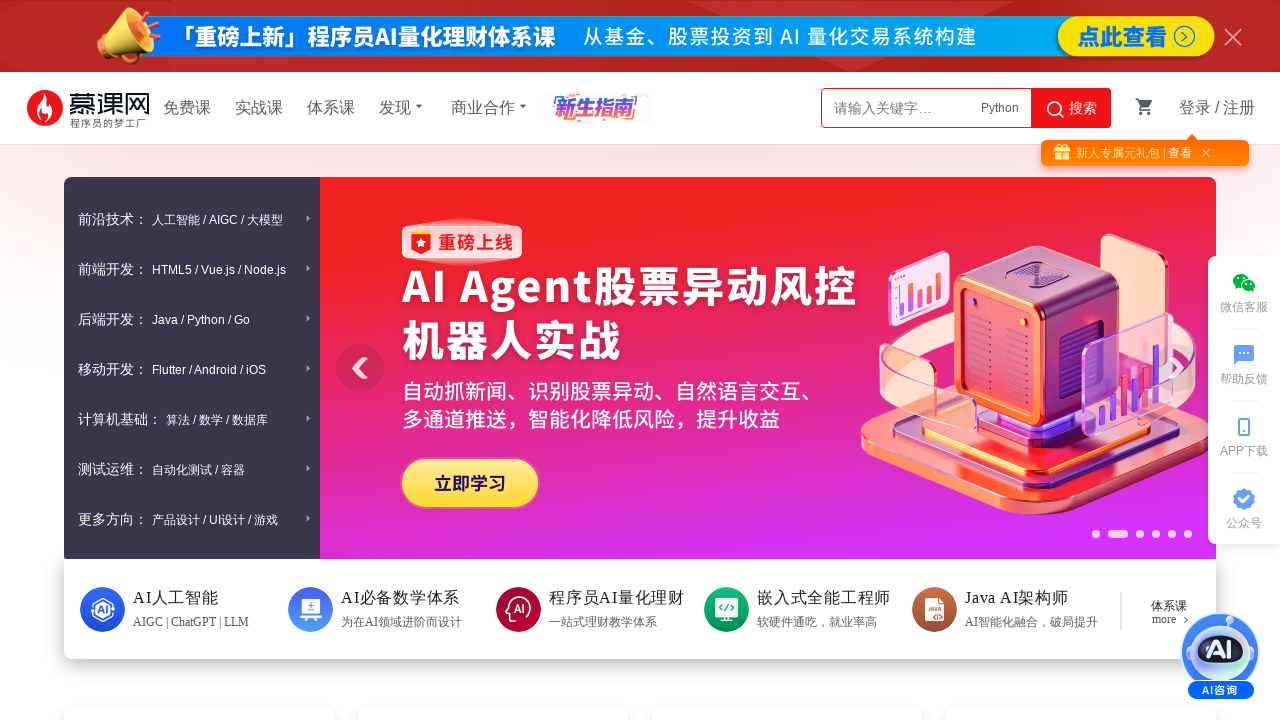

Waited for page to load with networkidle state
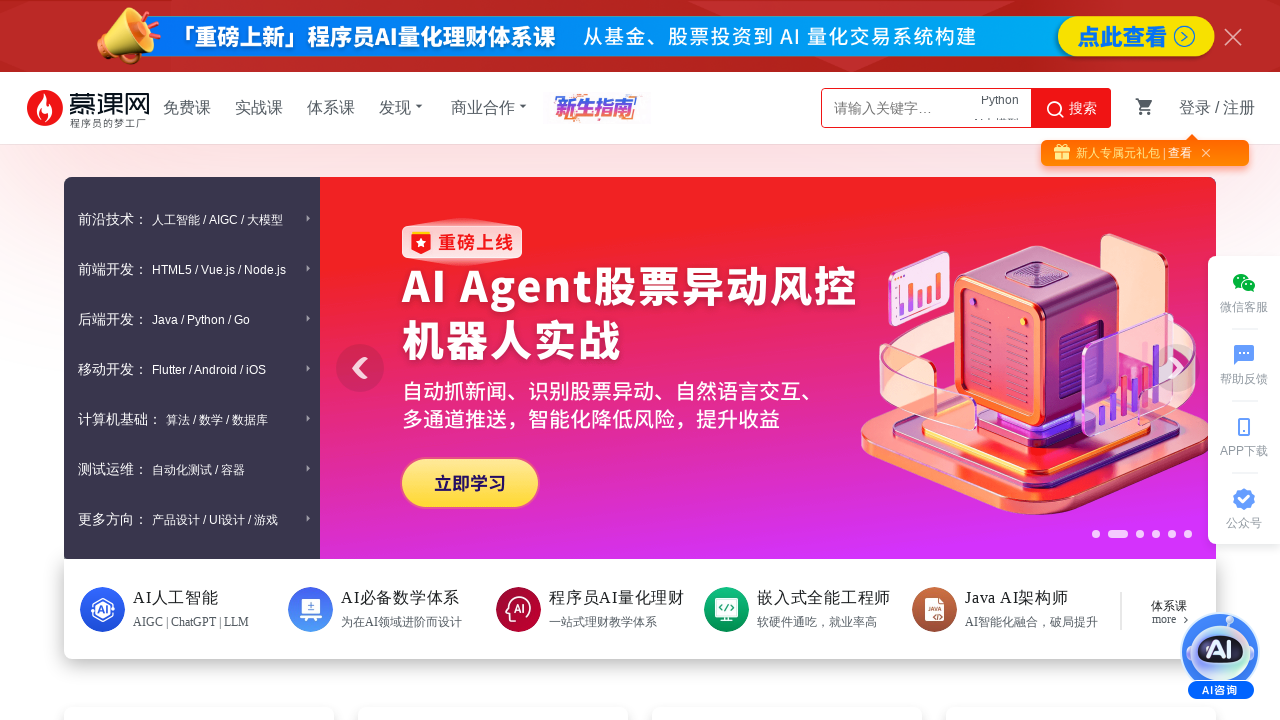

Clicked on link containing '课程' (courses) text at (493, 670) on a:has-text('课程')
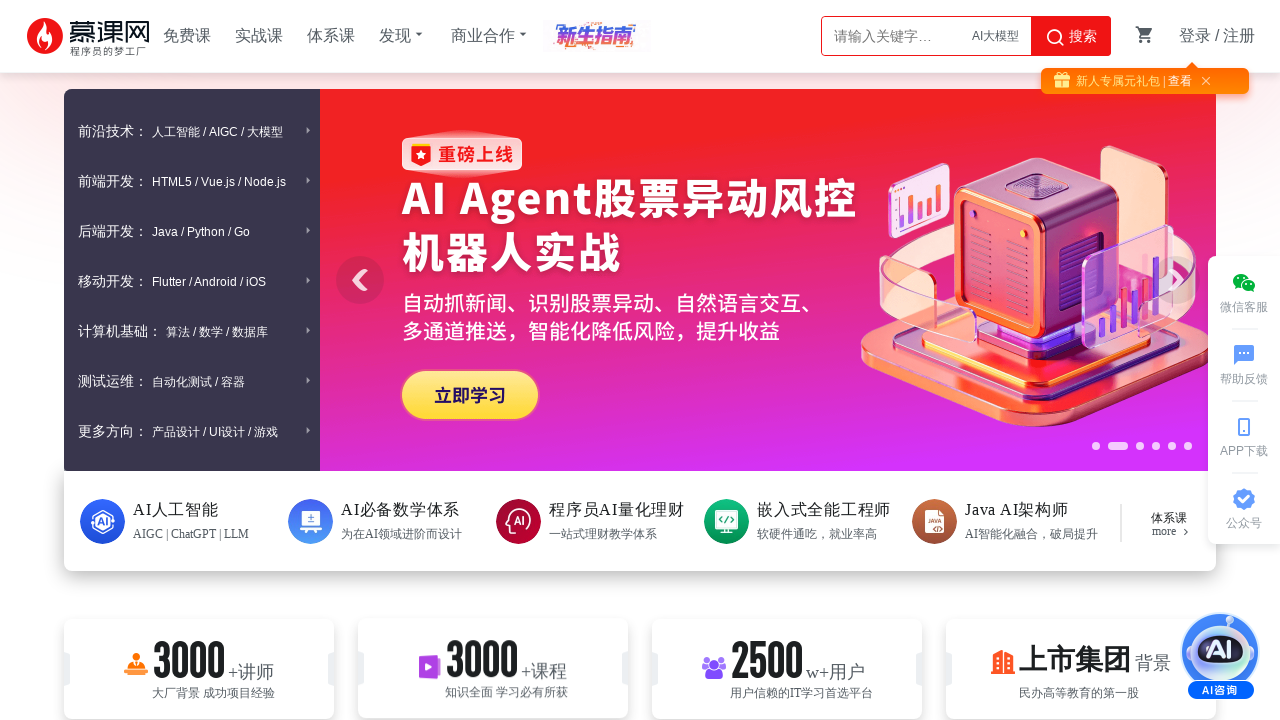

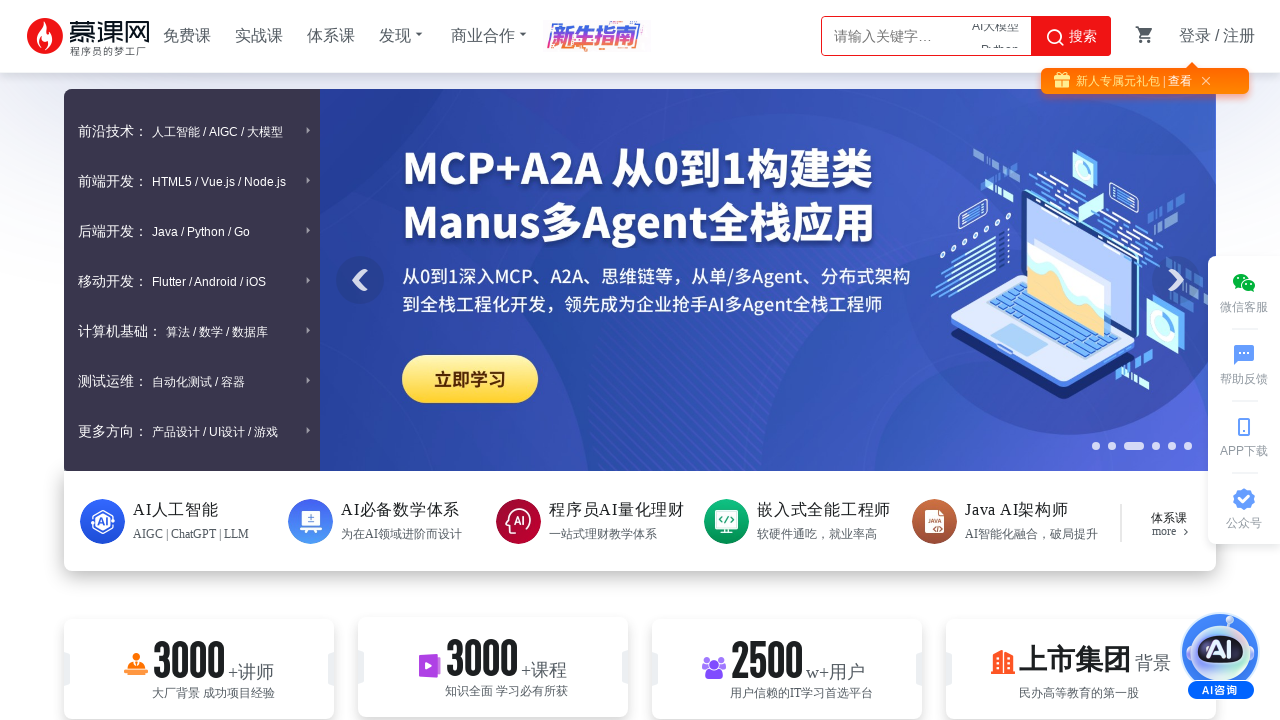